Tests multi-selection functionality by navigating to the Serialize tab and selecting multiple items from a list while holding the Control key

Starting URL: http://demo.automationtesting.in/Selectable.html

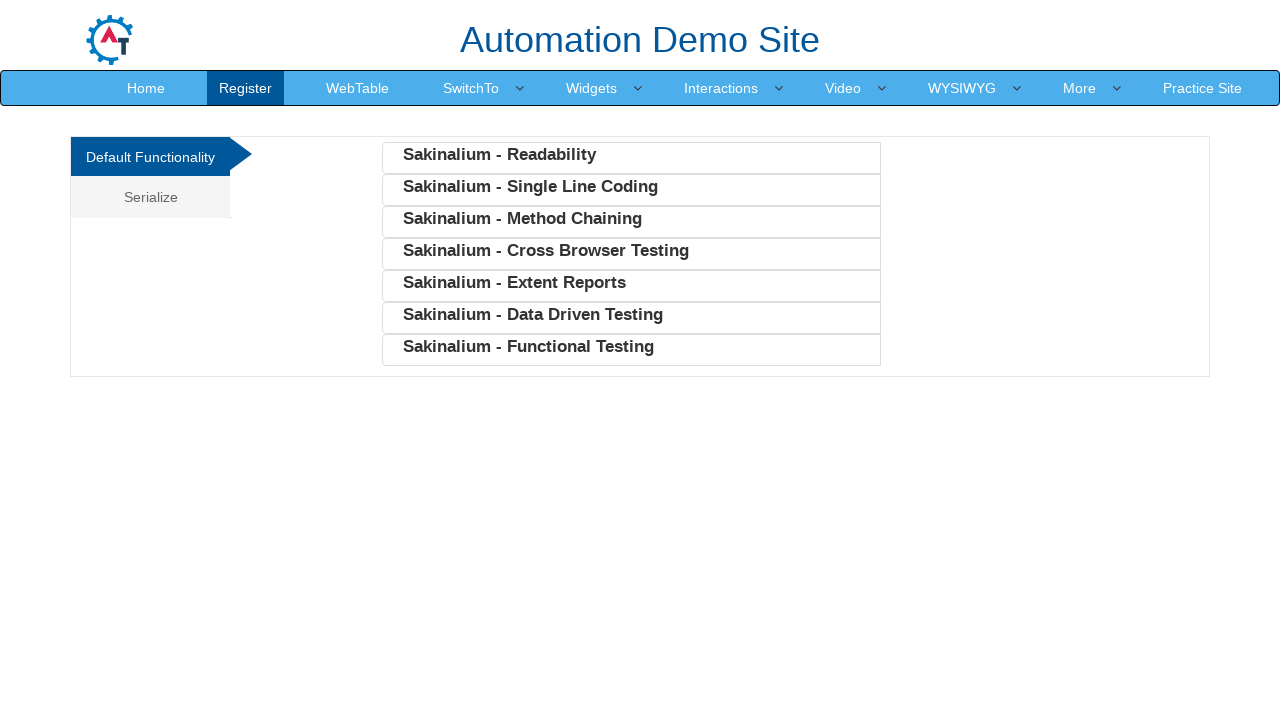

Clicked on the Serialize tab at (150, 197) on xpath=//a[contains(text(),'Serialize')]
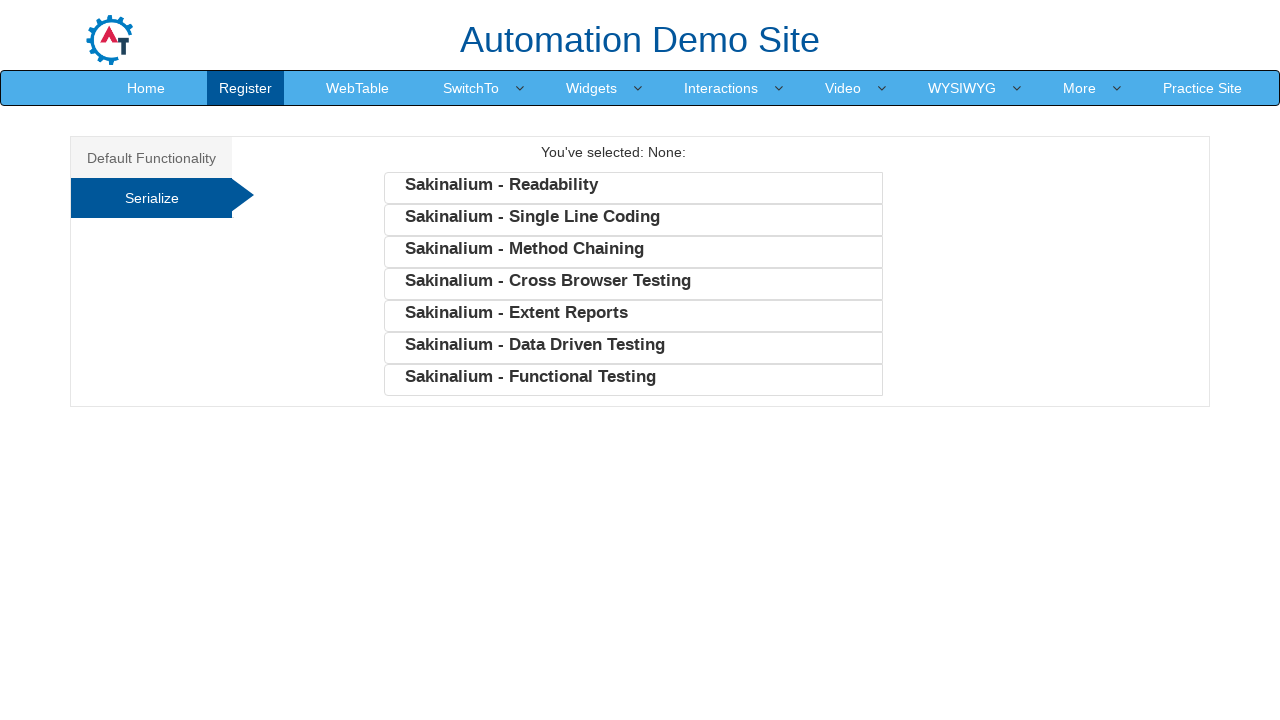

List items loaded and became visible
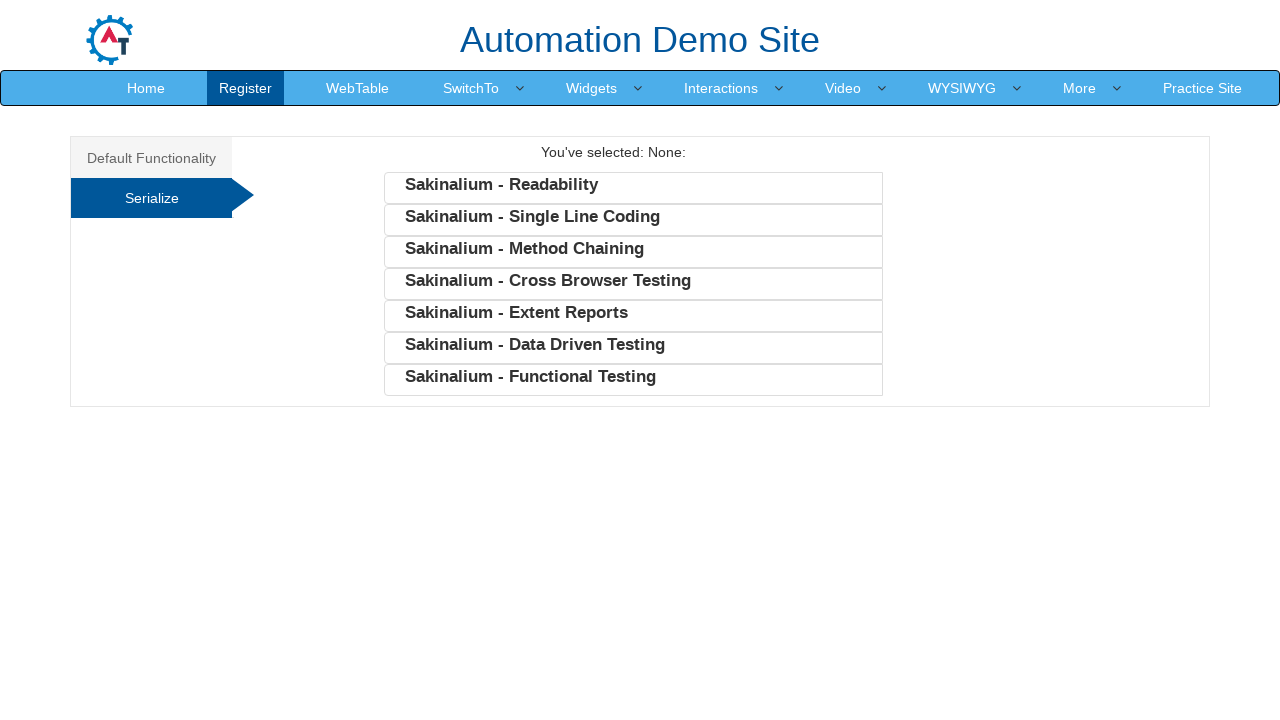

Retrieved all list items from the Serialize list
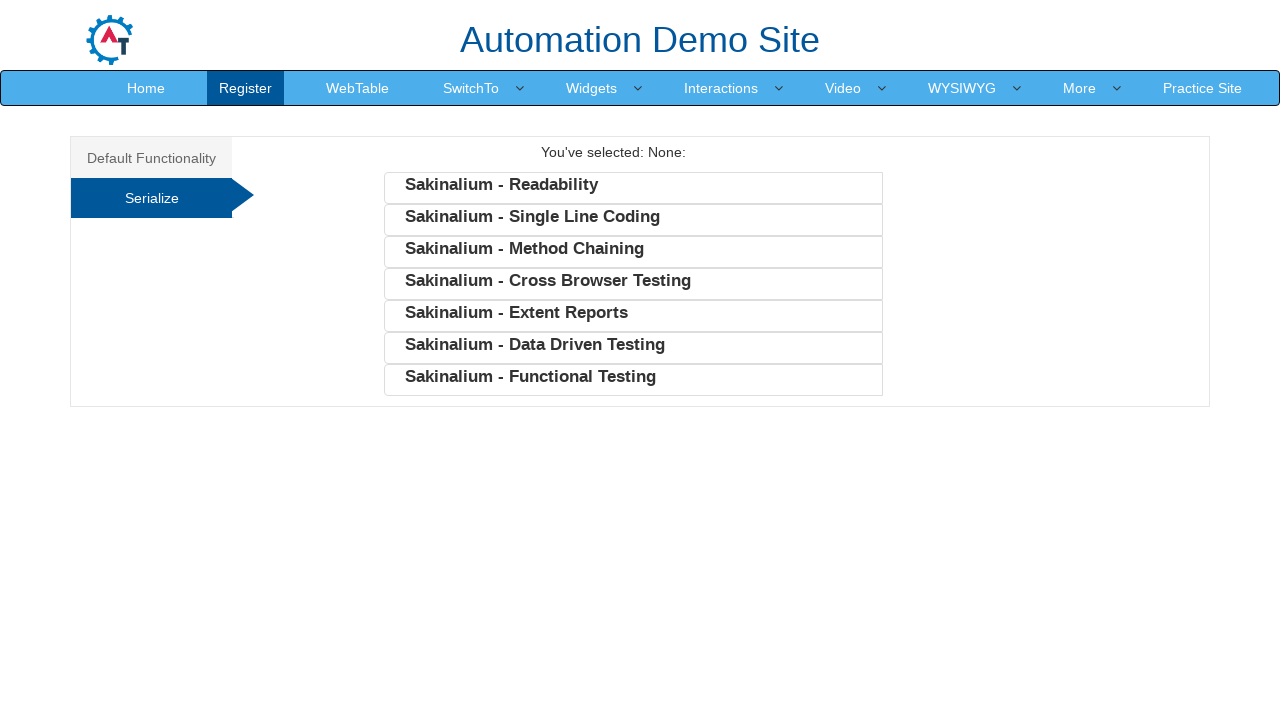

Pressed Control key down for multi-selection
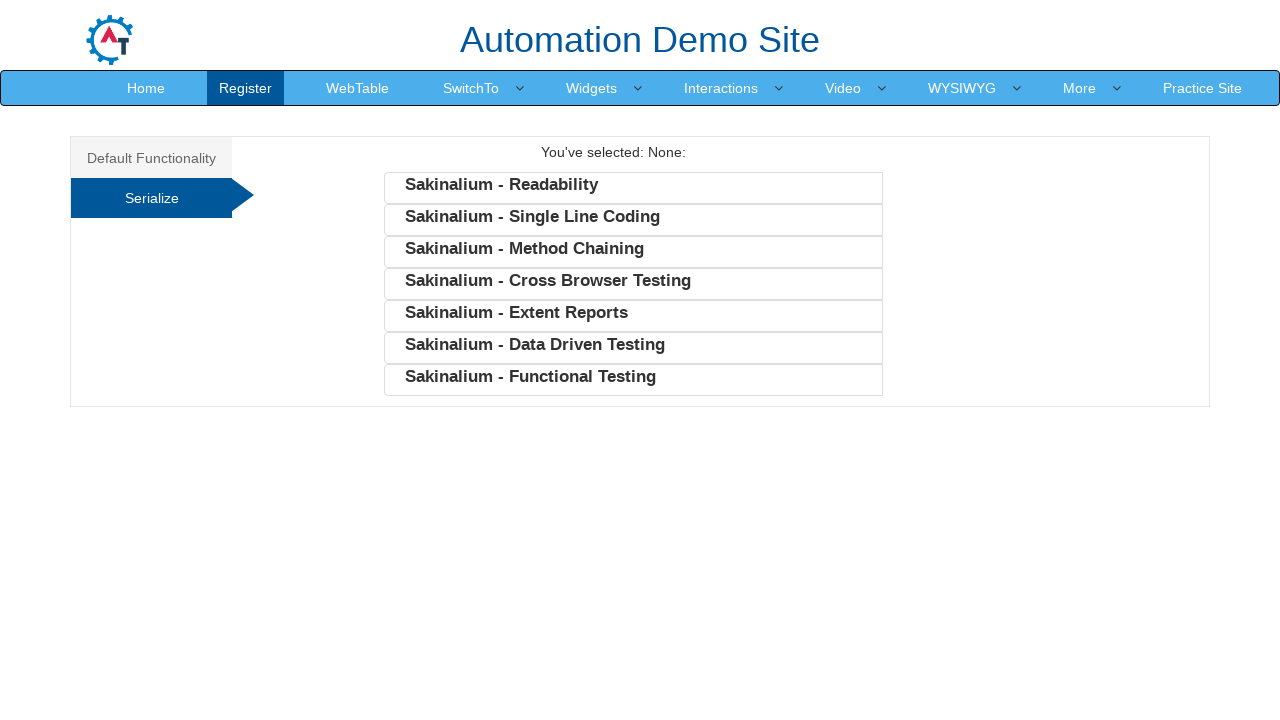

Selected 3rd item (index 2) while holding Control at (633, 252) on xpath=//ul[@class='SerializeFunc']/li >> nth=2
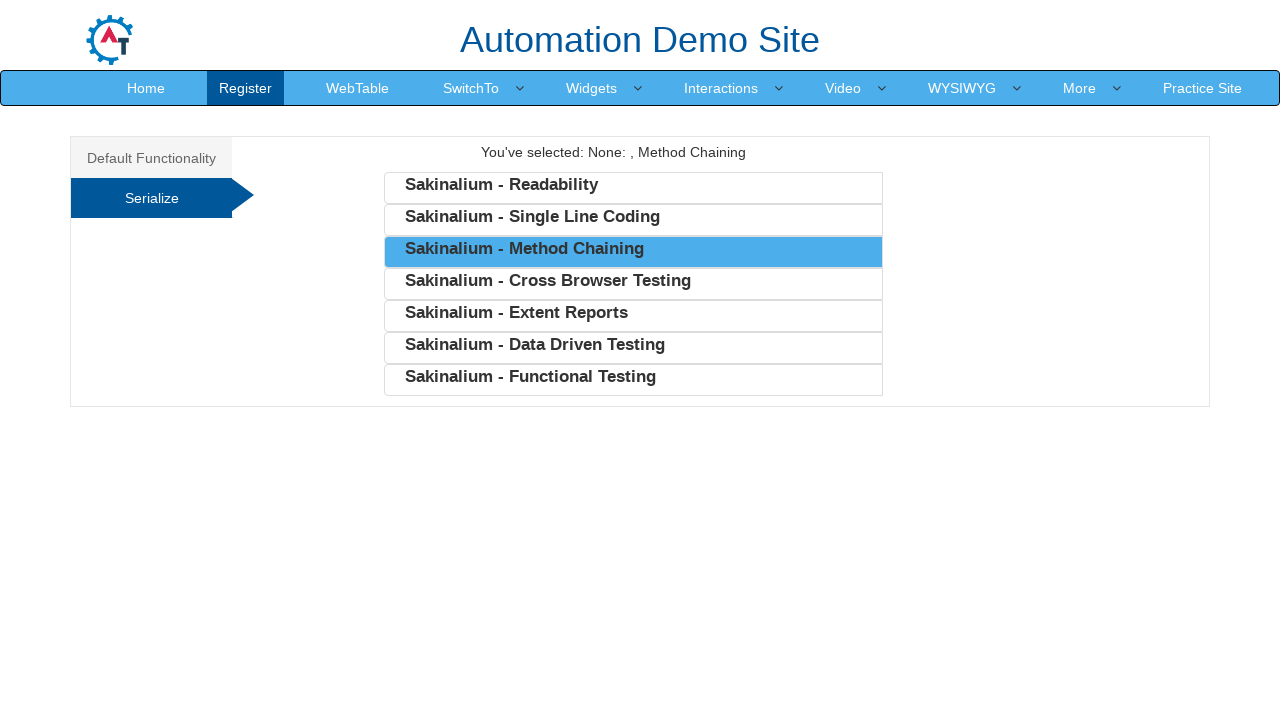

Selected 5th item (index 4) while holding Control at (633, 316) on xpath=//ul[@class='SerializeFunc']/li >> nth=4
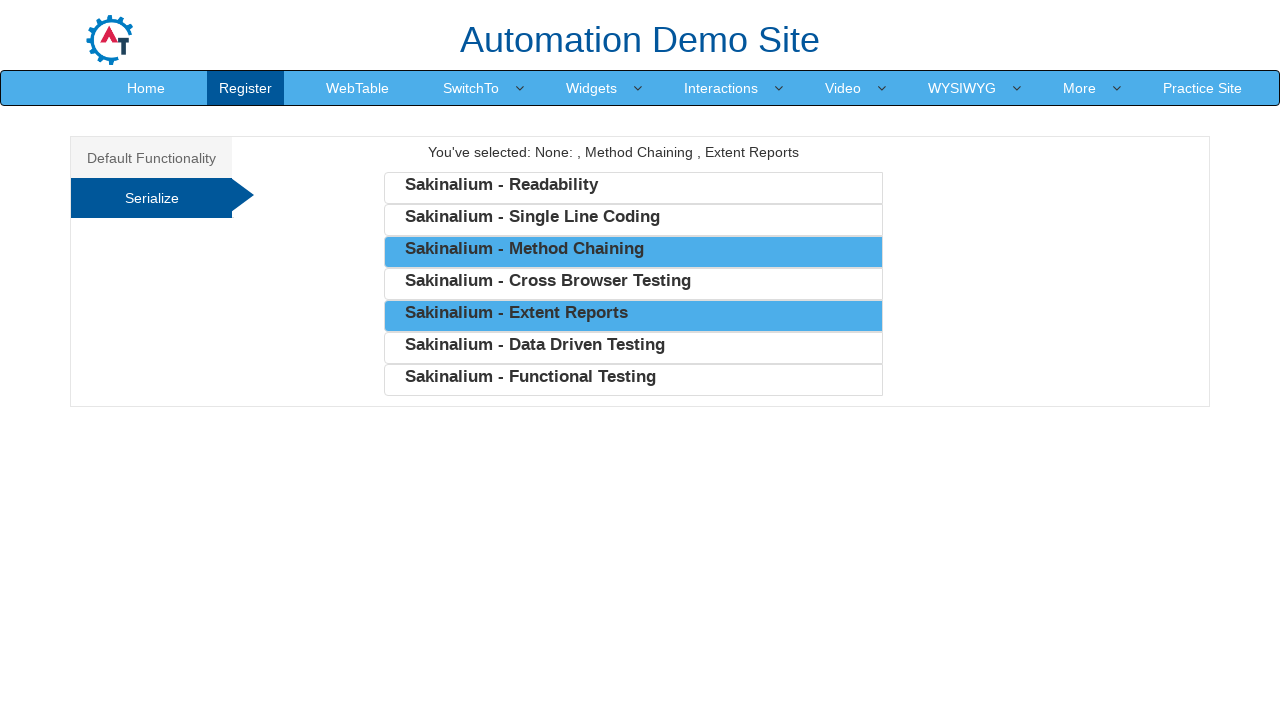

Selected 6th item (index 5) while holding Control at (633, 348) on xpath=//ul[@class='SerializeFunc']/li >> nth=5
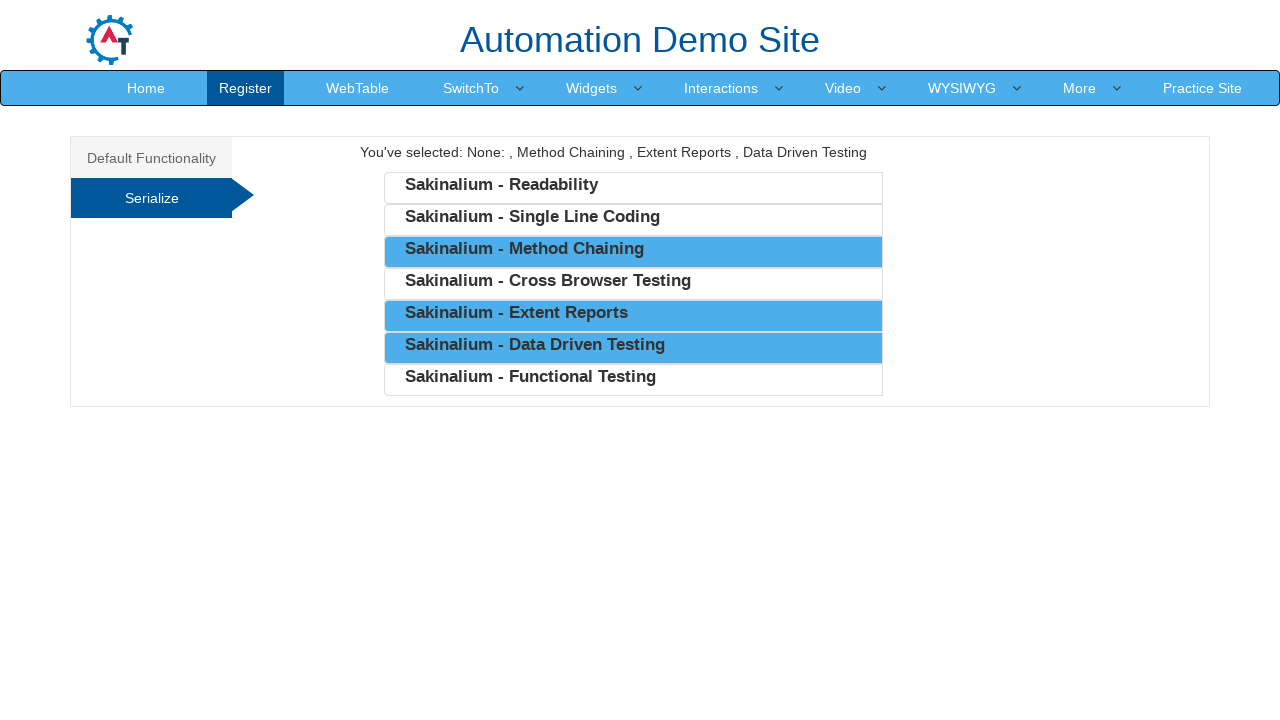

Released Control key, multi-selection complete
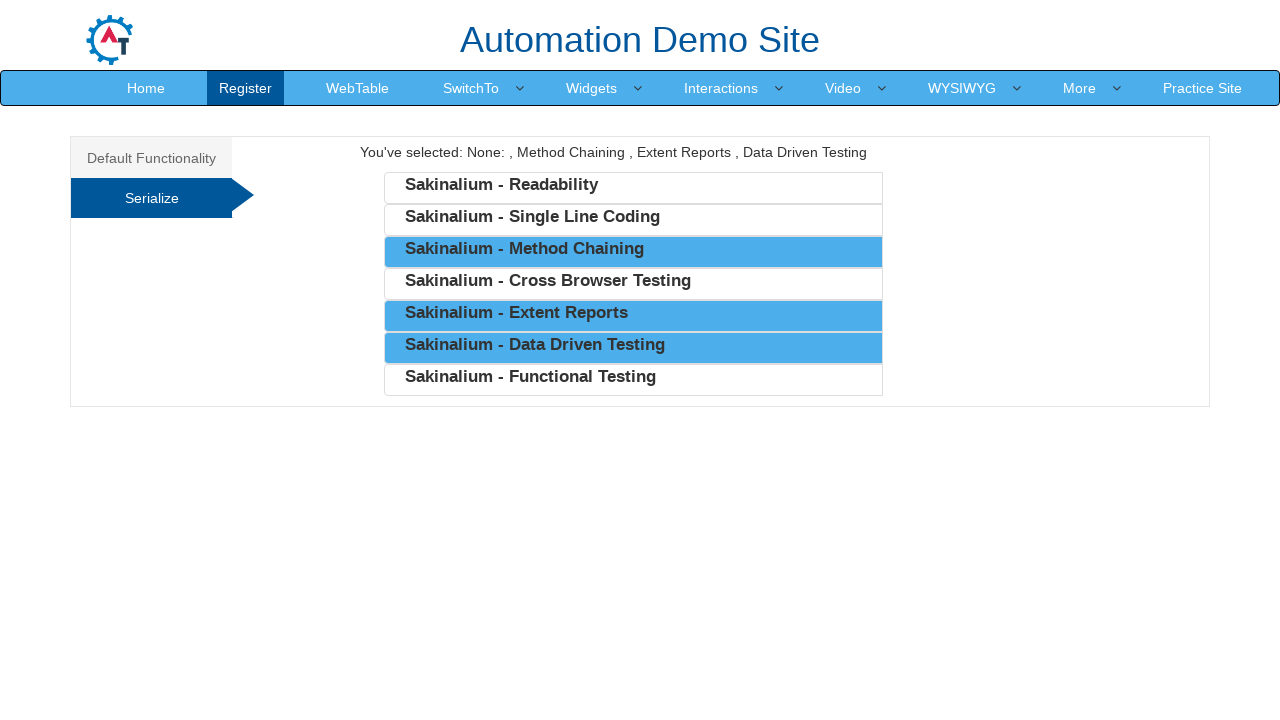

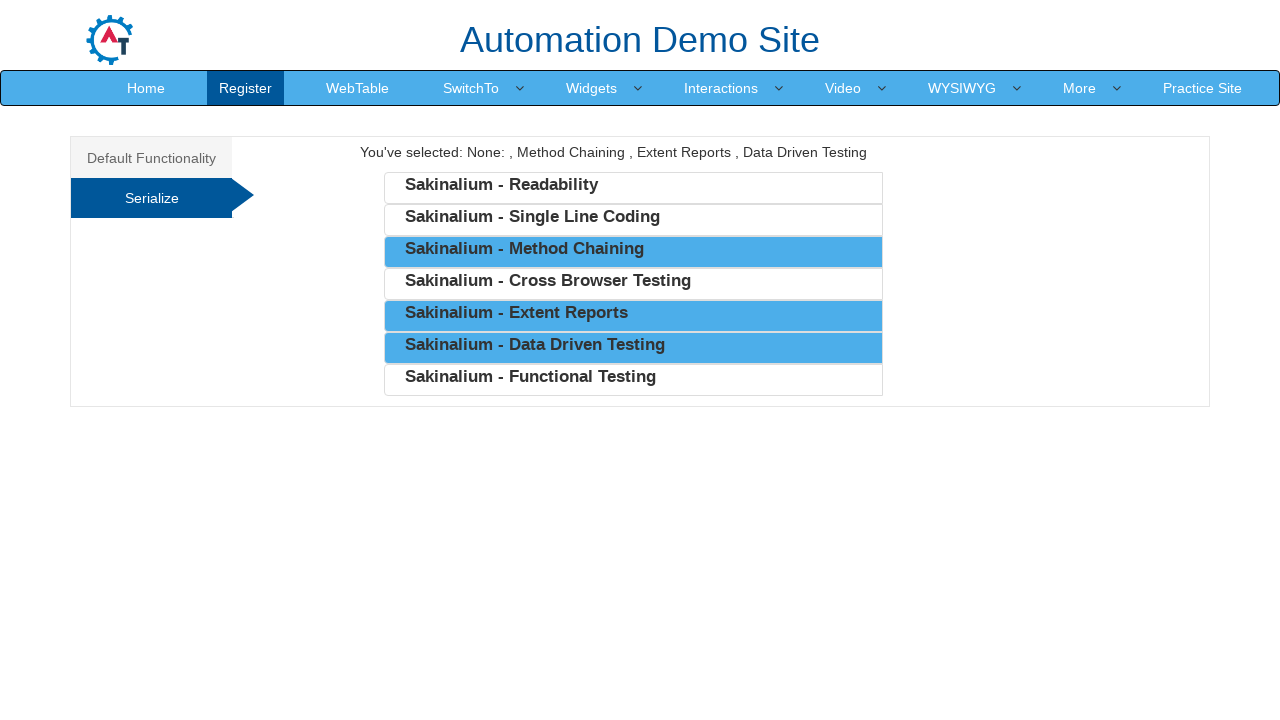